Tests client-side delay functionality by clicking a button that triggers a delayed response and waiting for the result text to appear

Starting URL: http://uitestingplayground.com/clientdelay

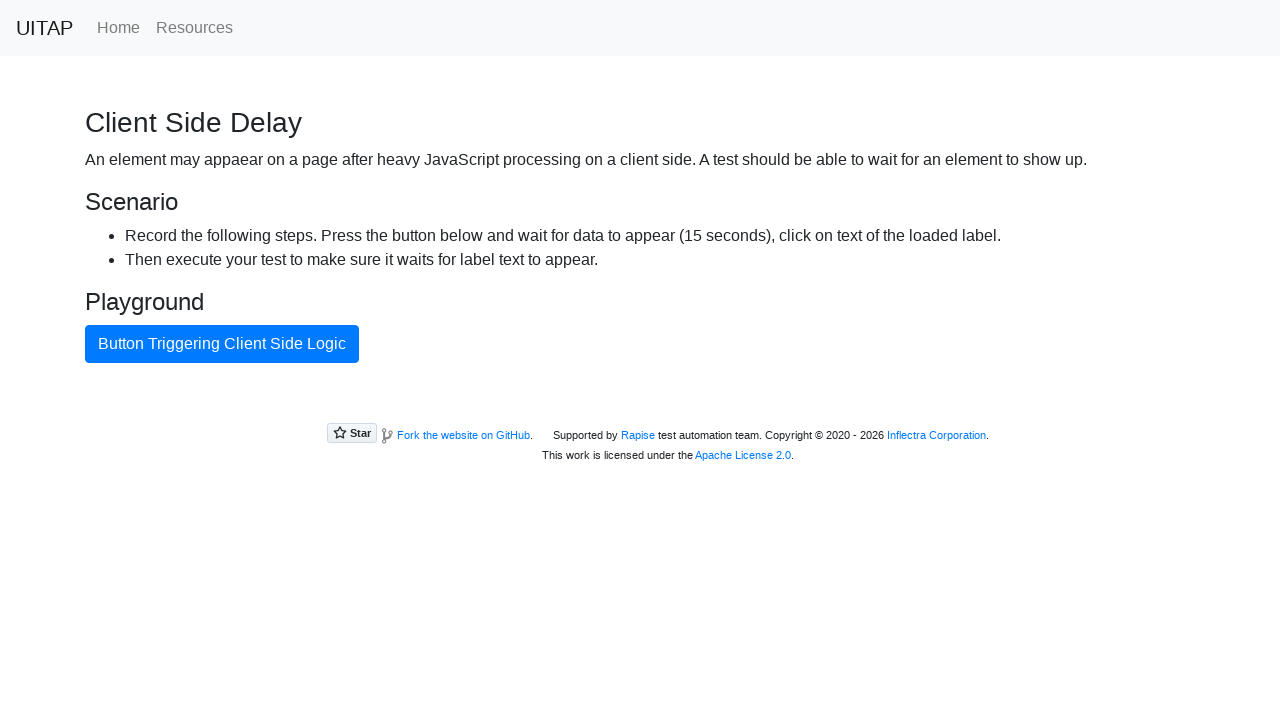

Clicked the button that triggers client-side delay at (222, 344) on button#ajaxButton
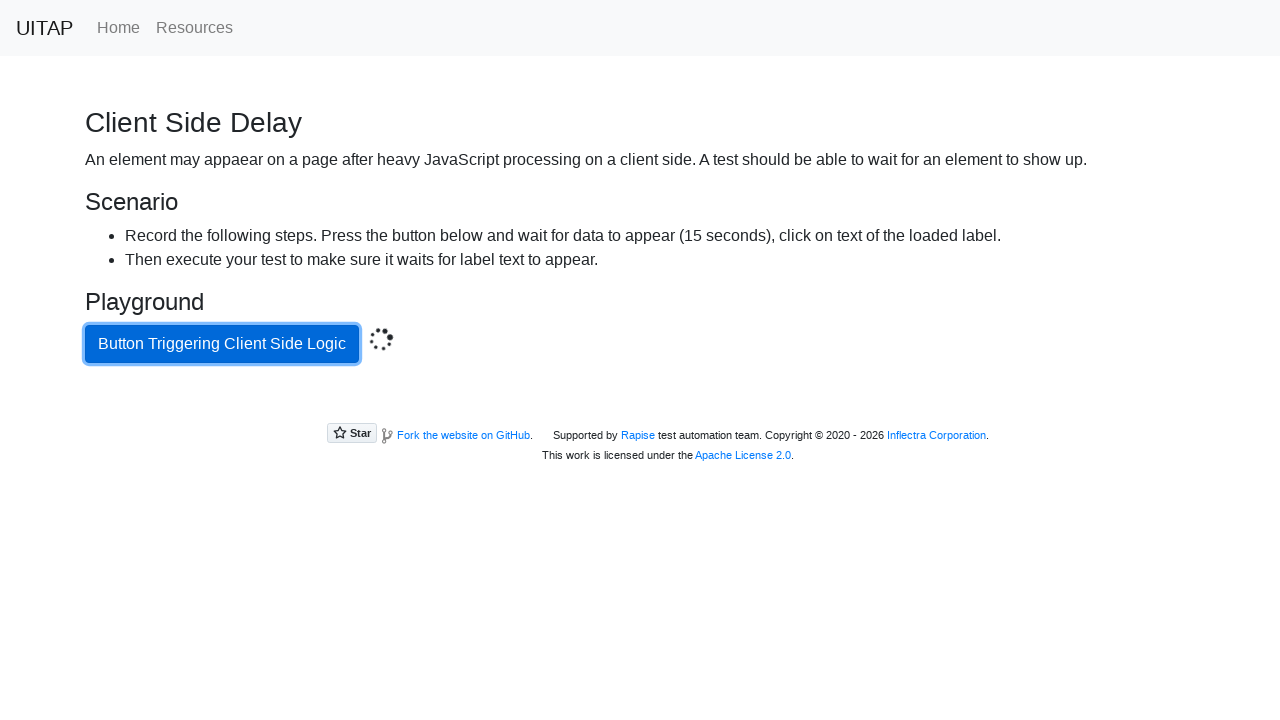

Waited for delayed response result text to appear
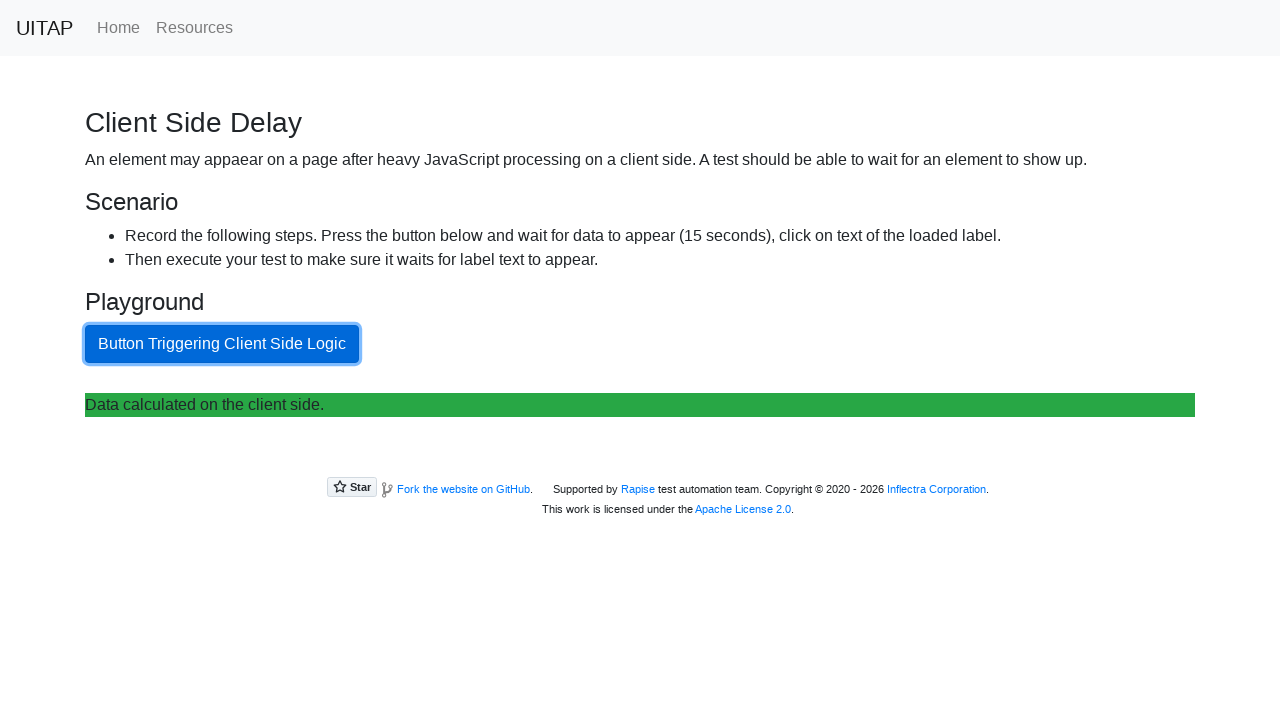

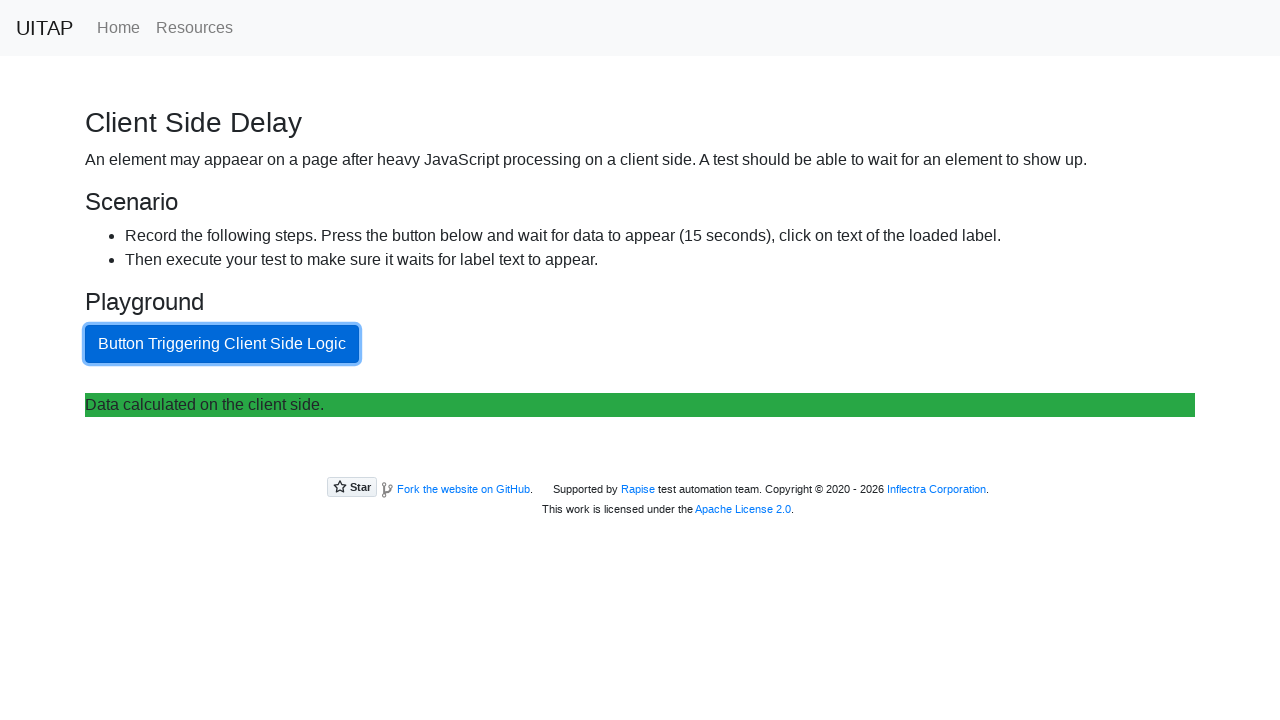